Tests window switching functionality by clicking a link that opens a new window, extracting text from the new window, and using it to fill a form field in the original window

Starting URL: https://rahulshettyacademy.com/loginpagePractise/

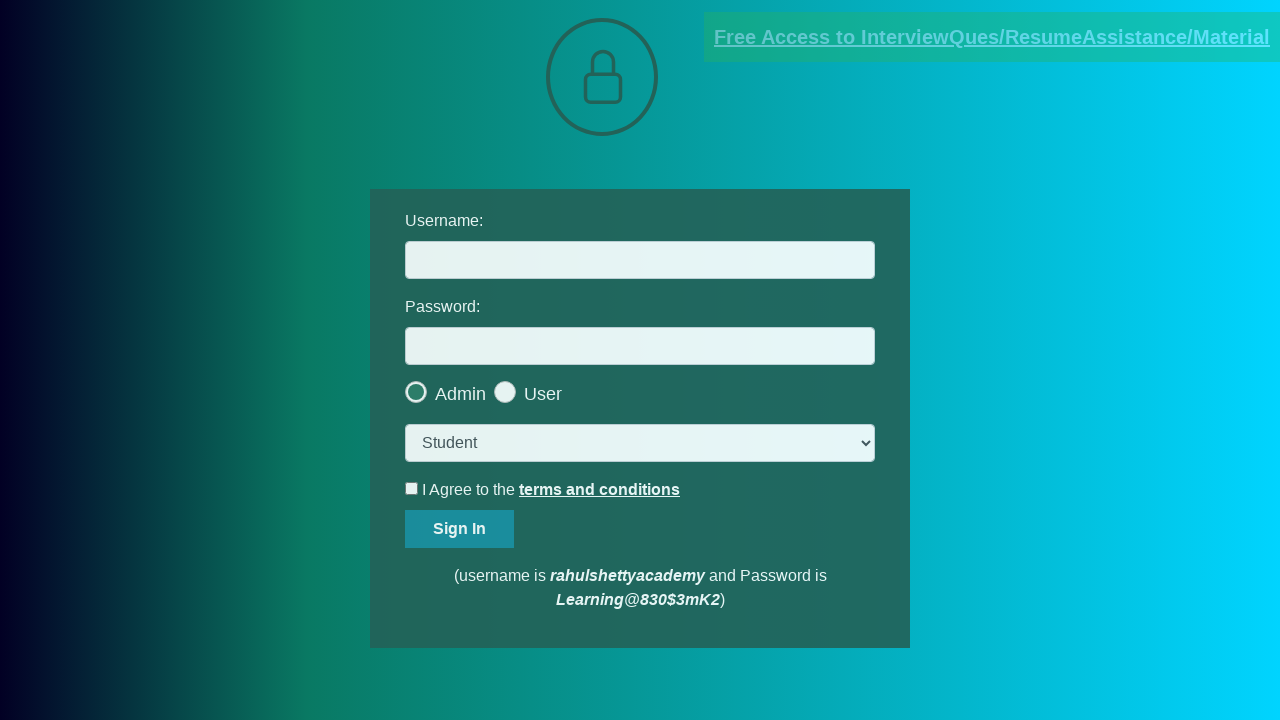

Clicked link that opens a new window at (992, 37) on a.blinkingText:has-text('Free')
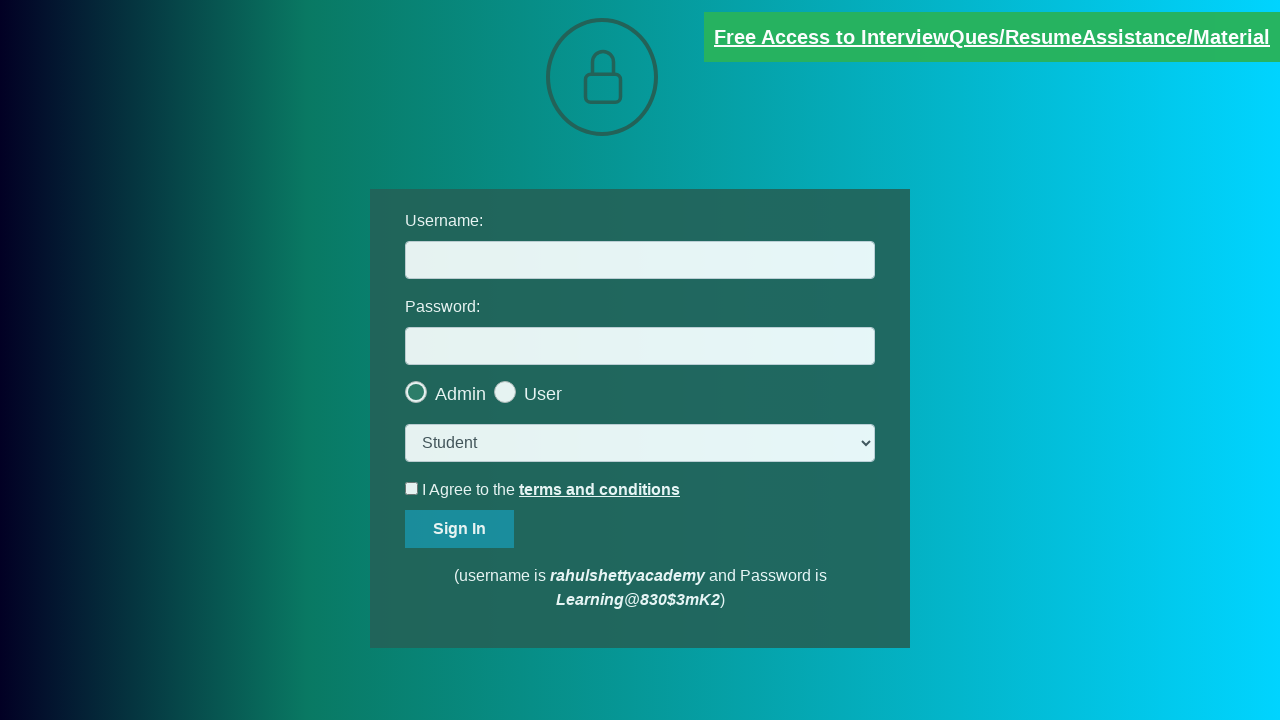

Extracted email text from new window
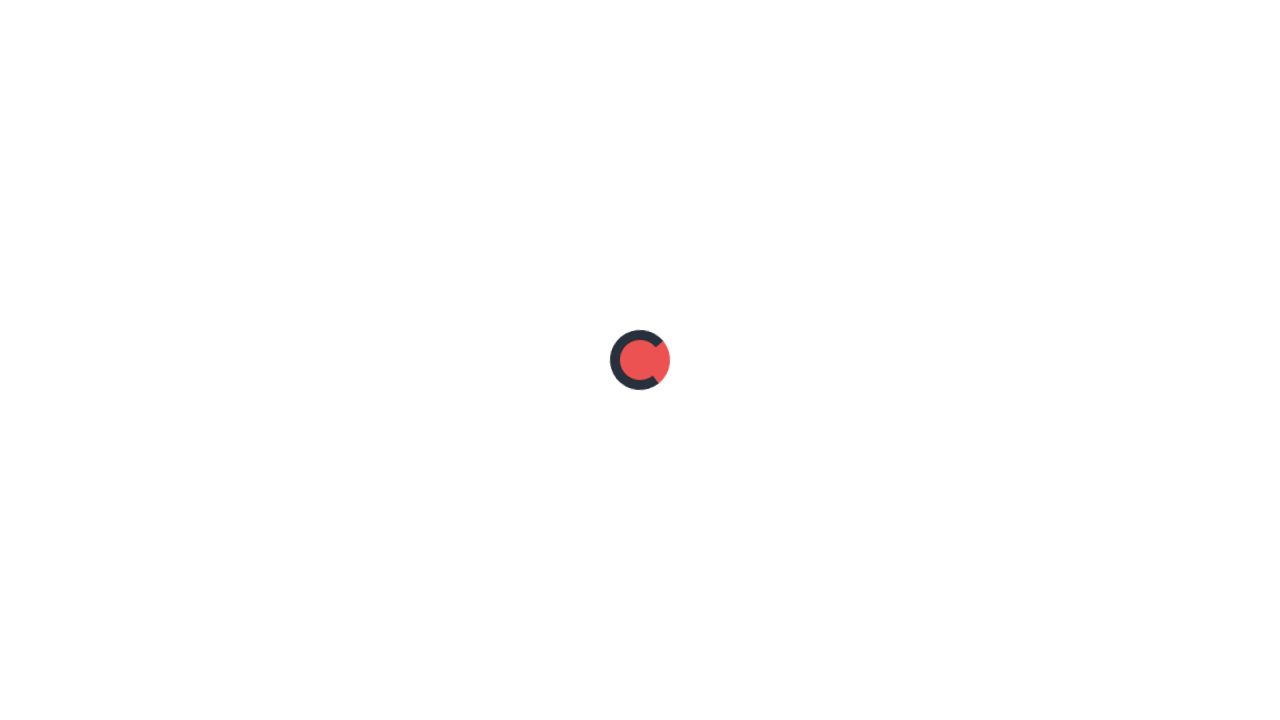

Parsed email address from text: mentor@rahulshettyacademy.com on #username
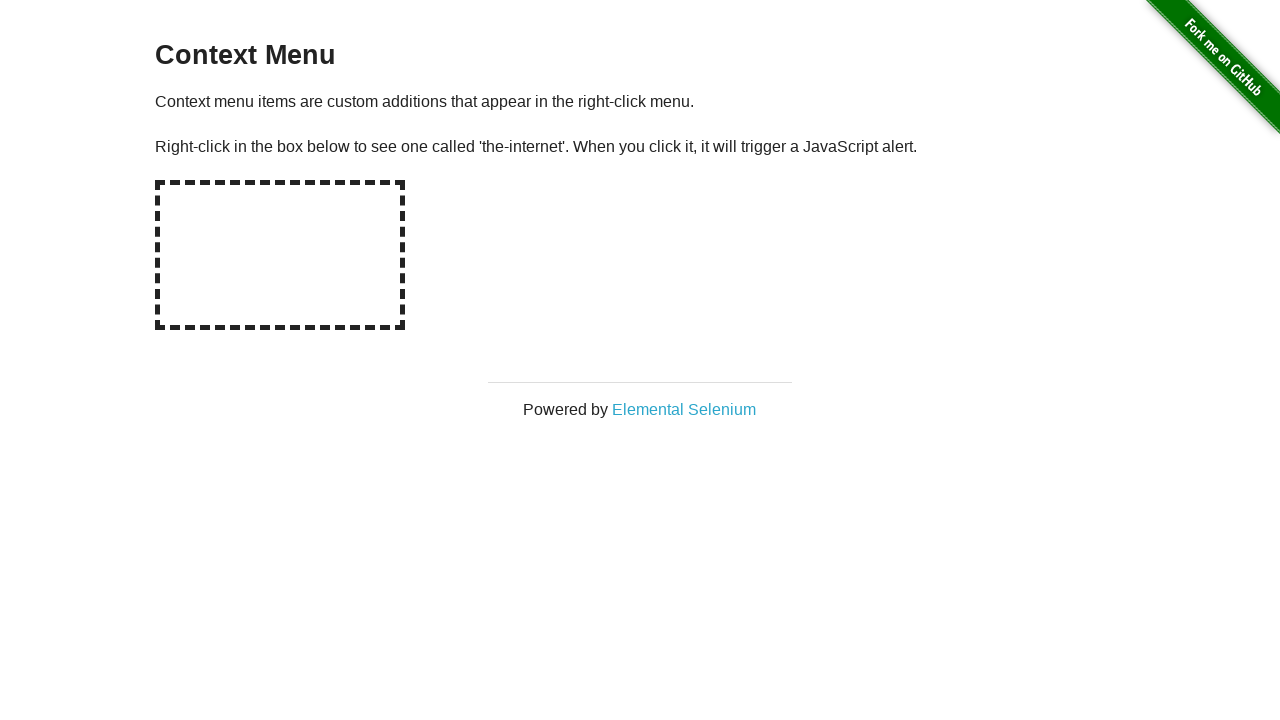

Filled username field with extracted email: mentor@rahulshettyacademy.com
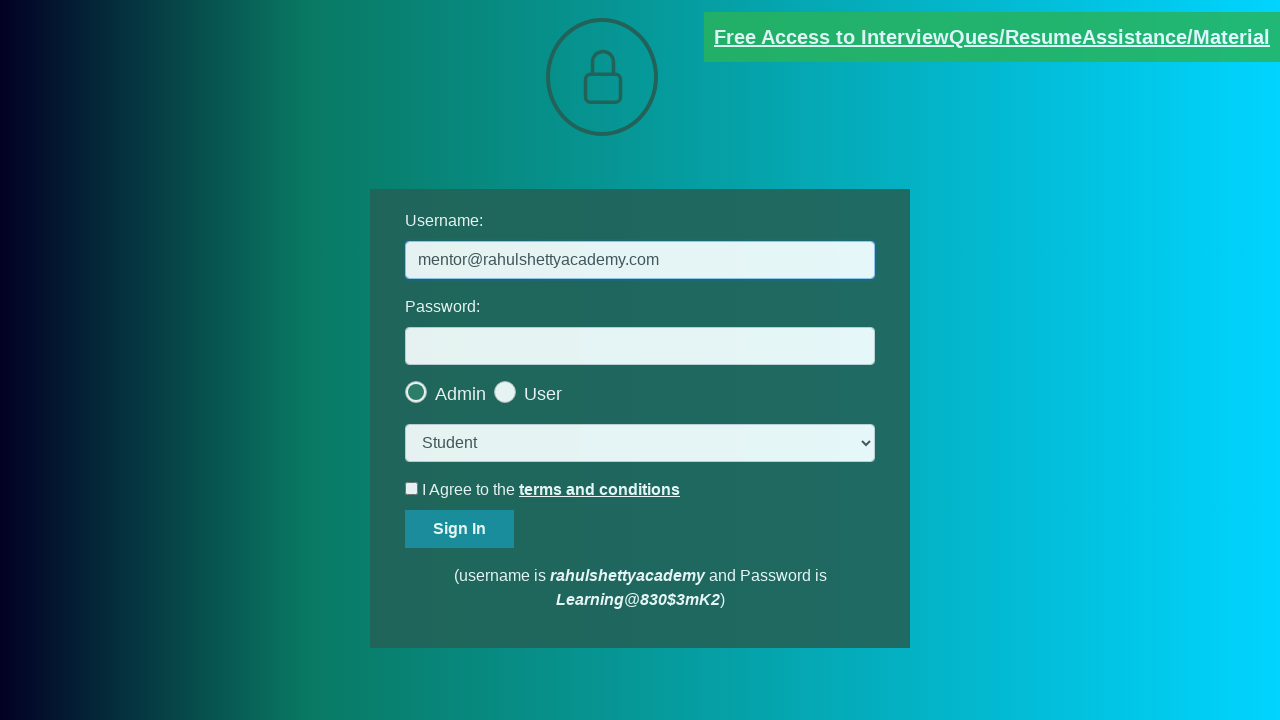

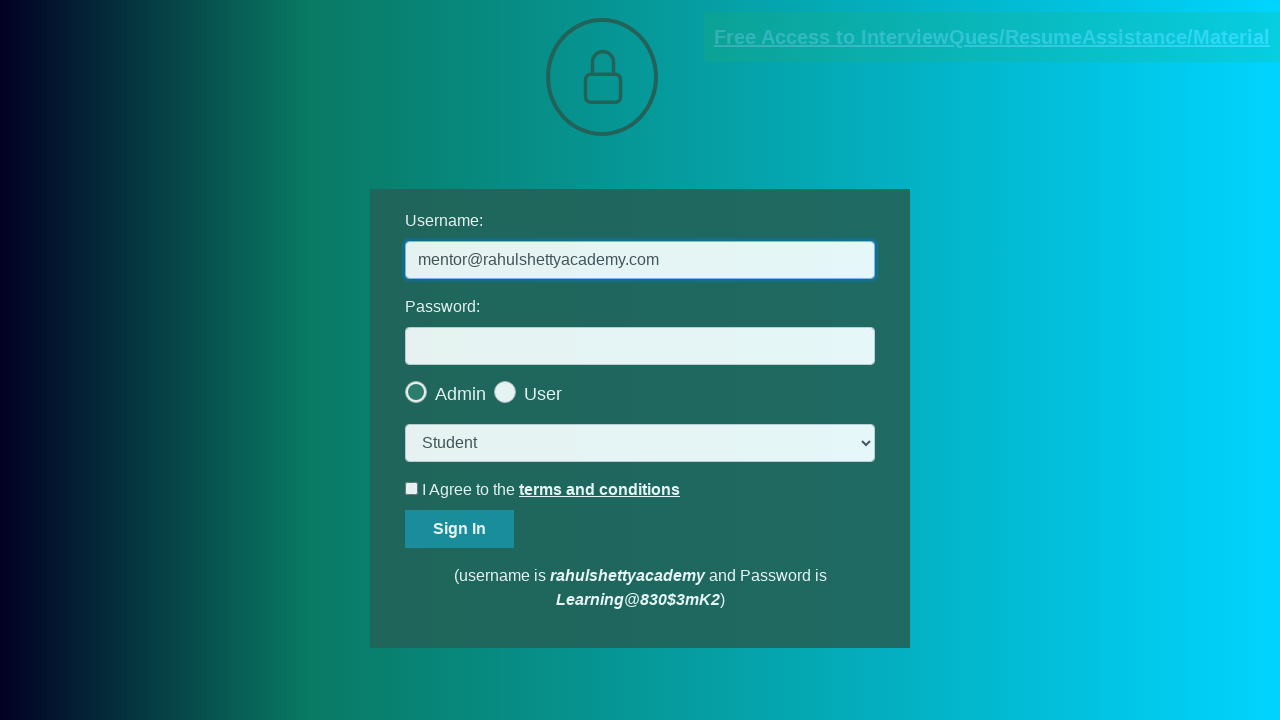